Tests various alert interactions including basic alerts, timed alerts, confirmation dialogs, and prompt alerts on the DemoQA alerts page

Starting URL: https://demoqa.com/alerts

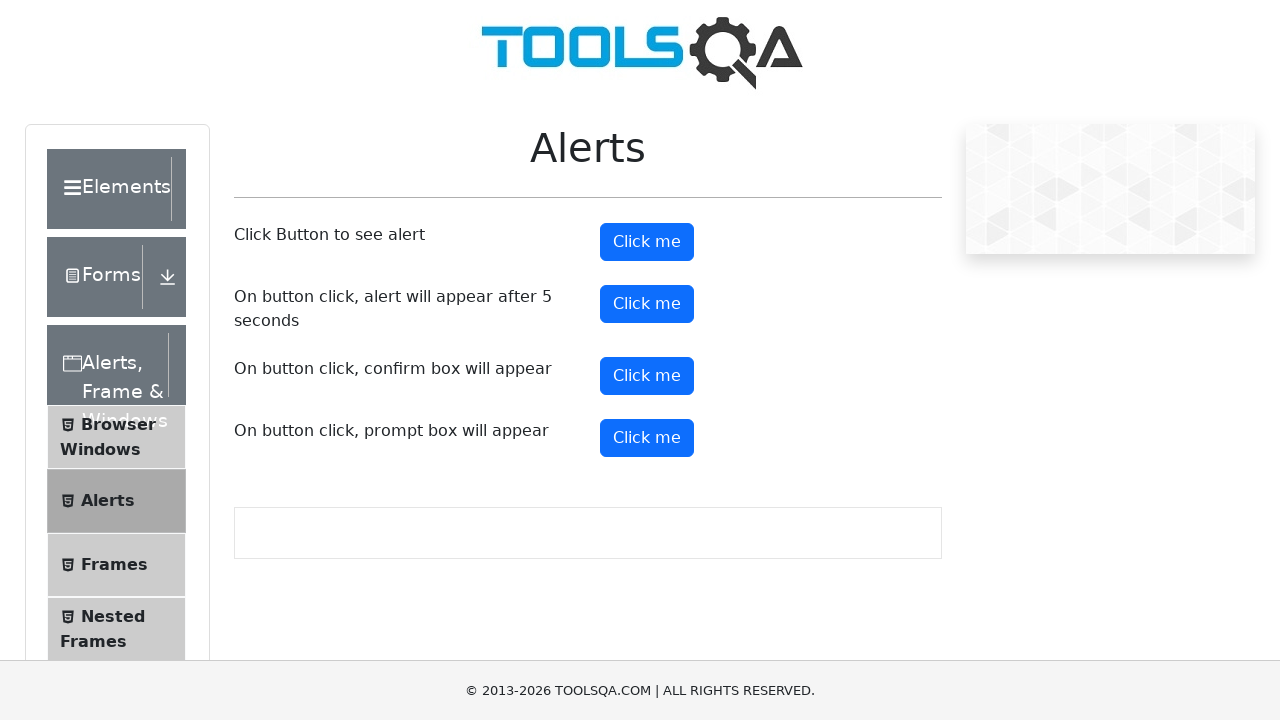

Clicked basic alert button at (647, 242) on #alertButton
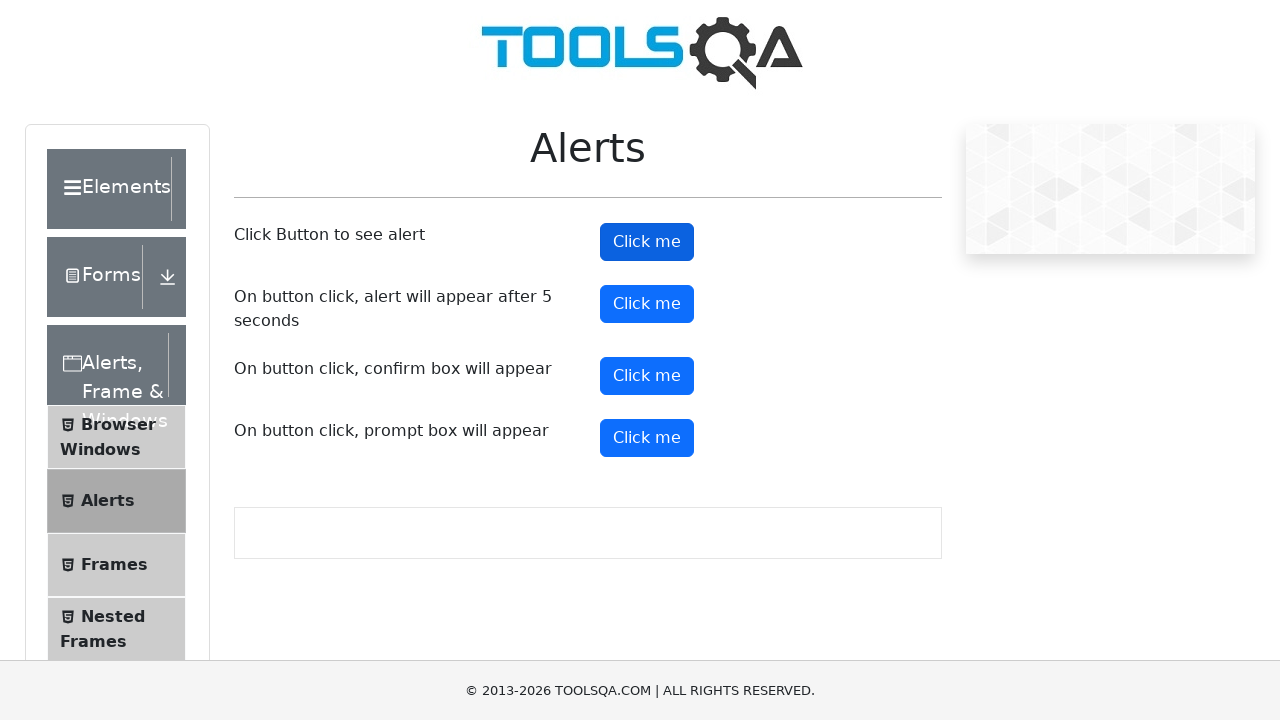

Accepted basic alert dialog
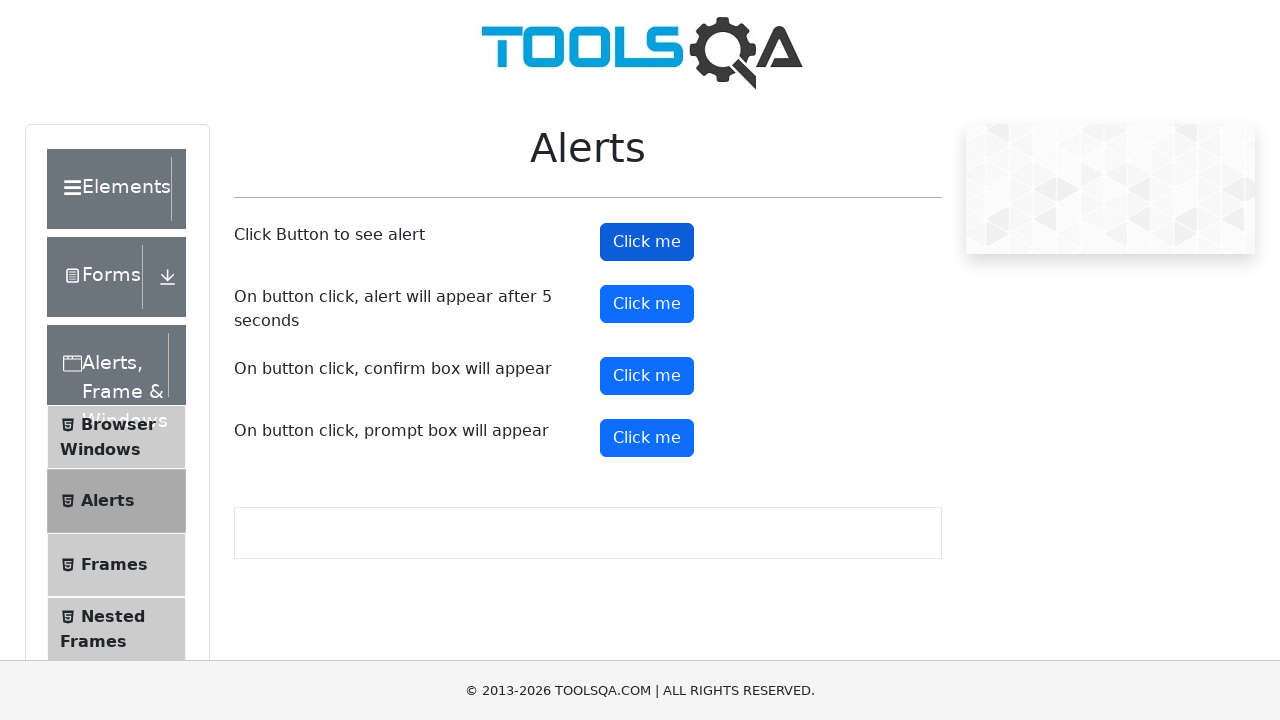

Waited 1 second before next action
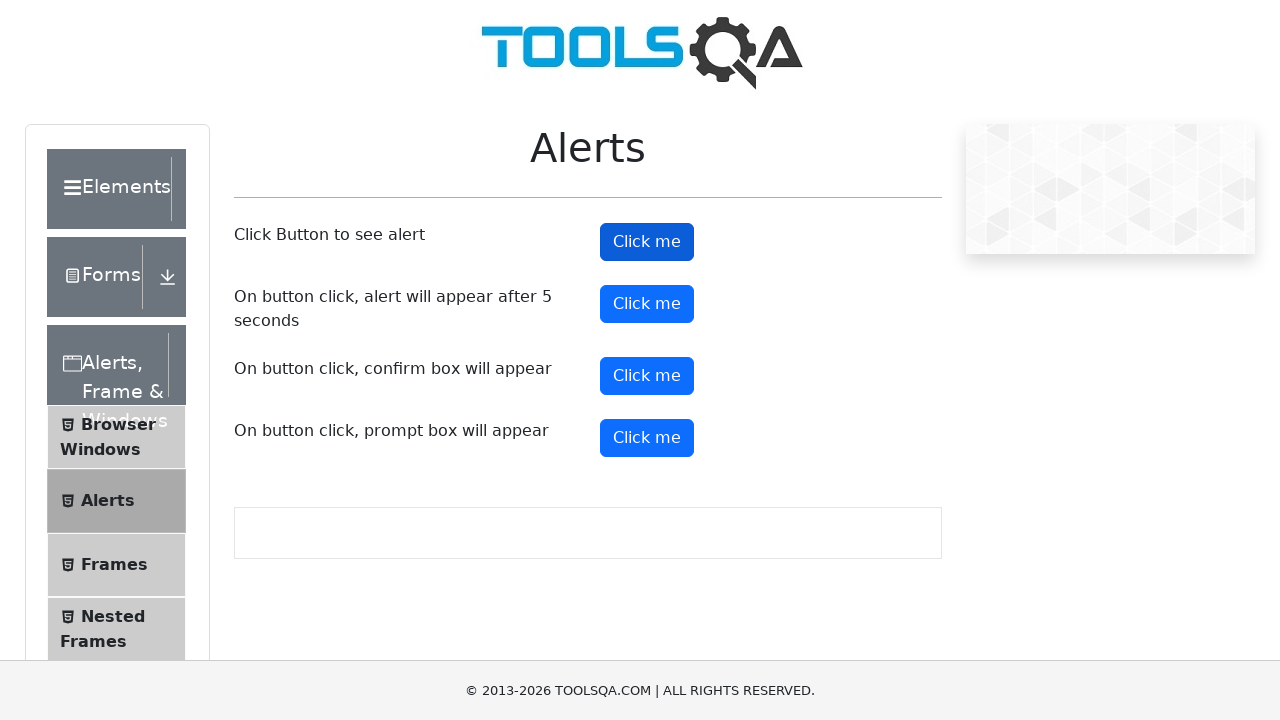

Clicked timer alert button at (647, 304) on #timerAlertButton
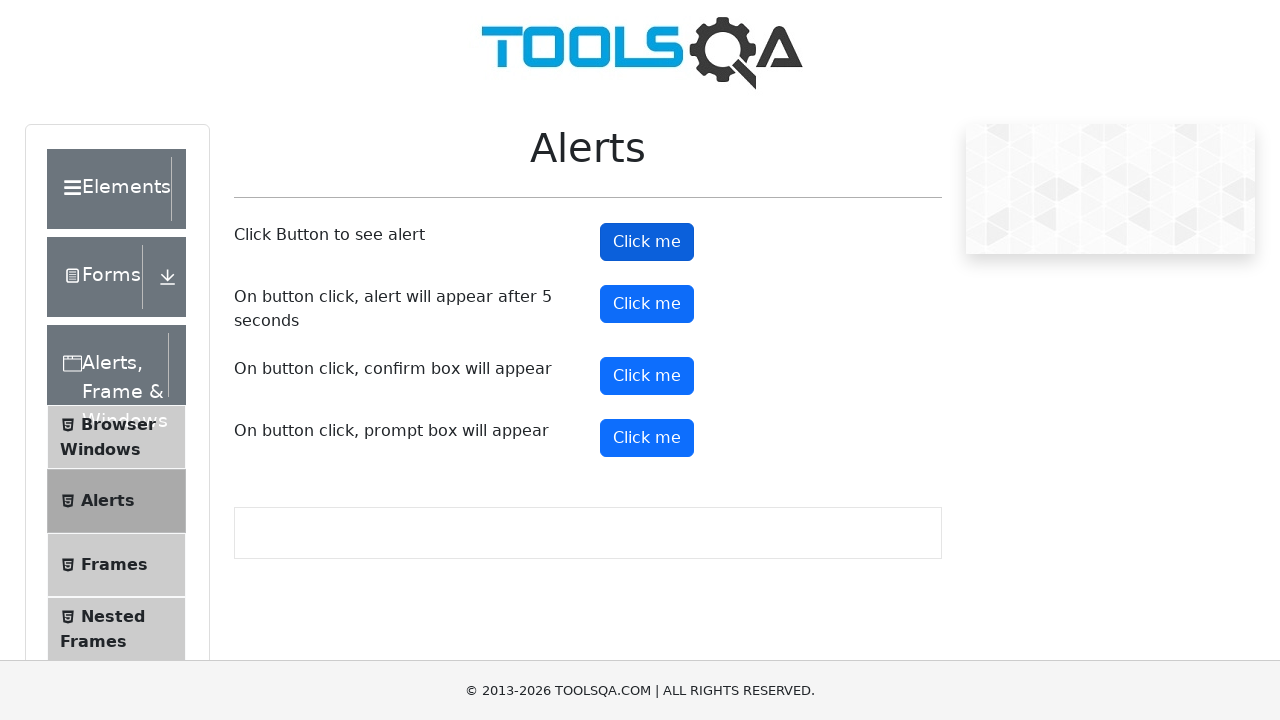

Waited for timed alert to appear after 5.5 seconds
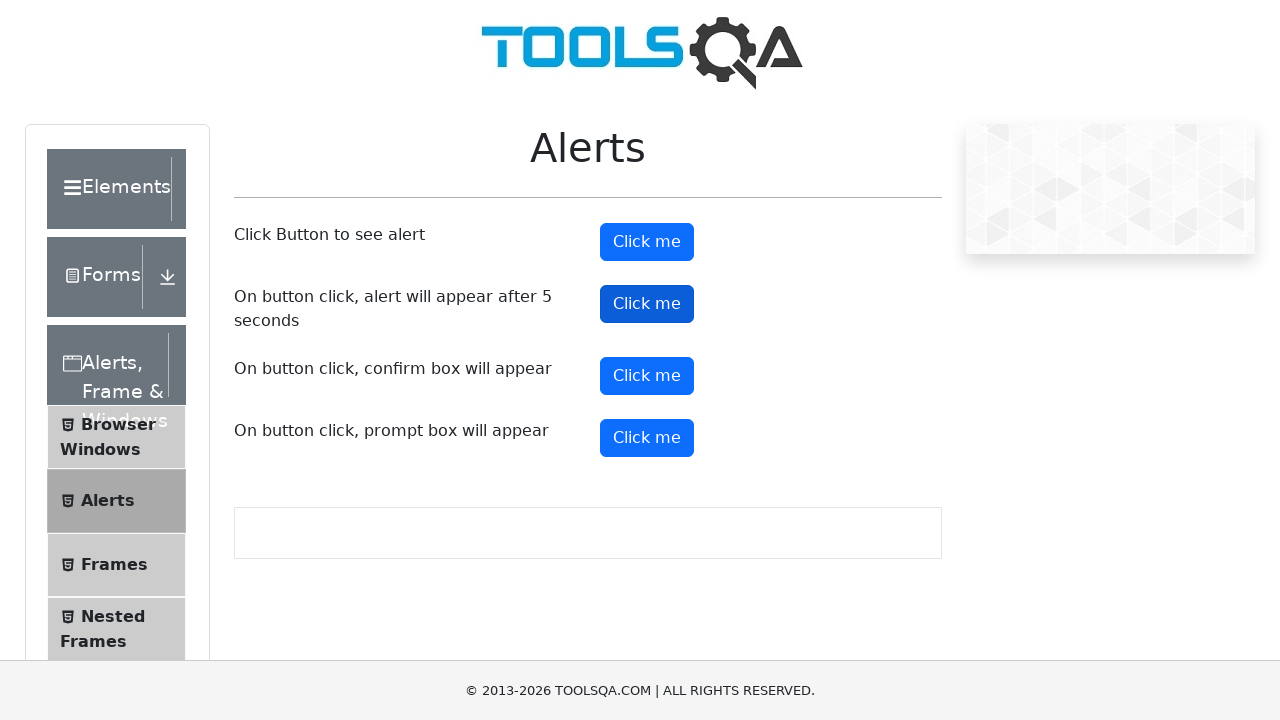

Accepted timed alert dialog
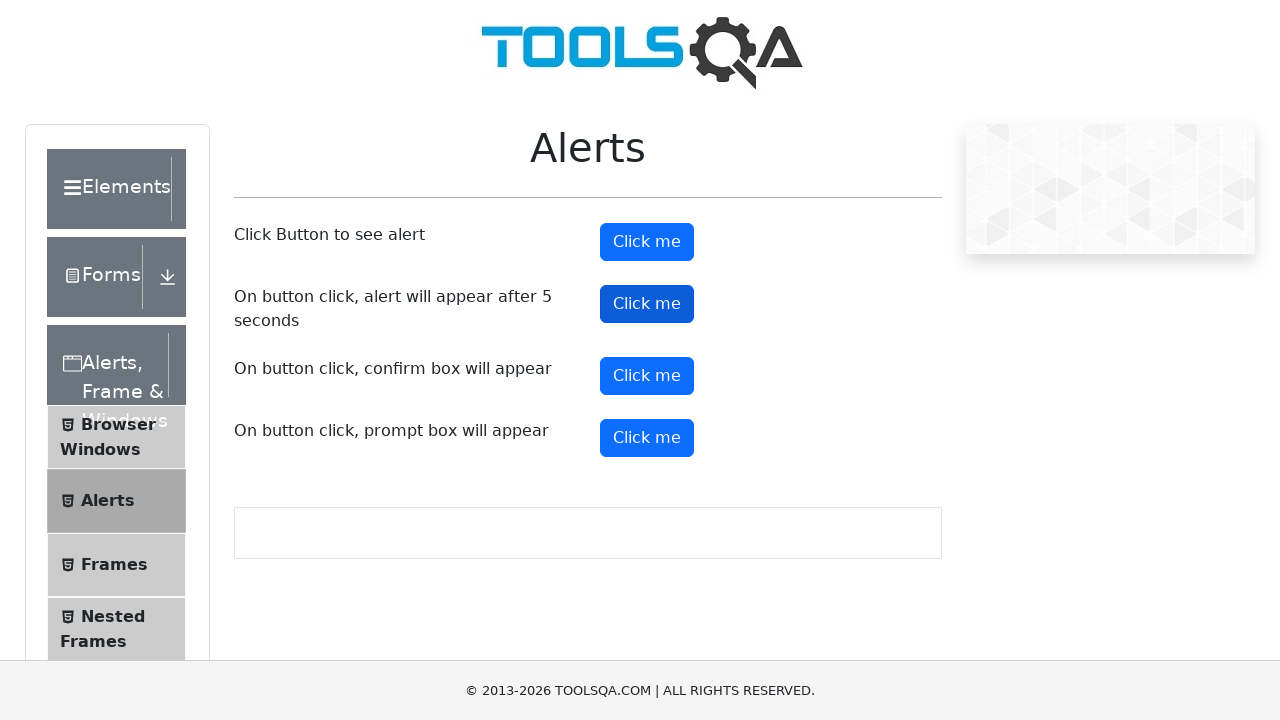

Clicked confirm button at (647, 376) on #confirmButton
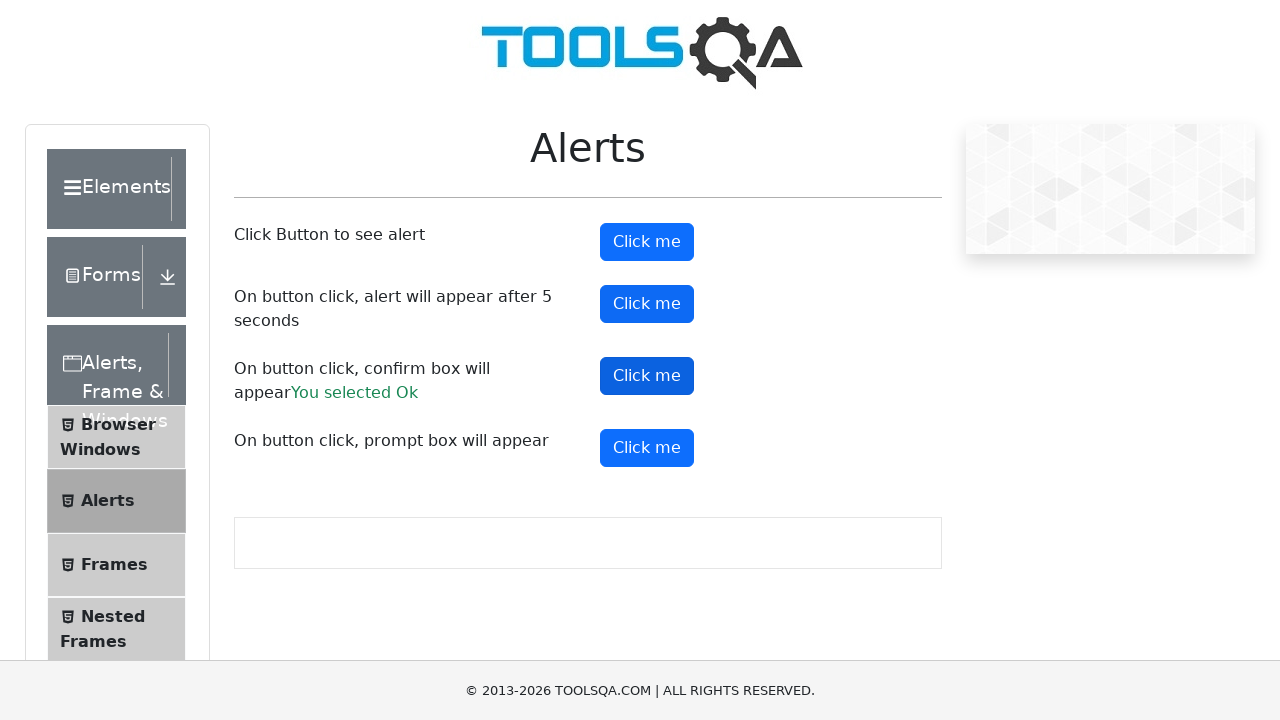

Dismissed confirmation dialog
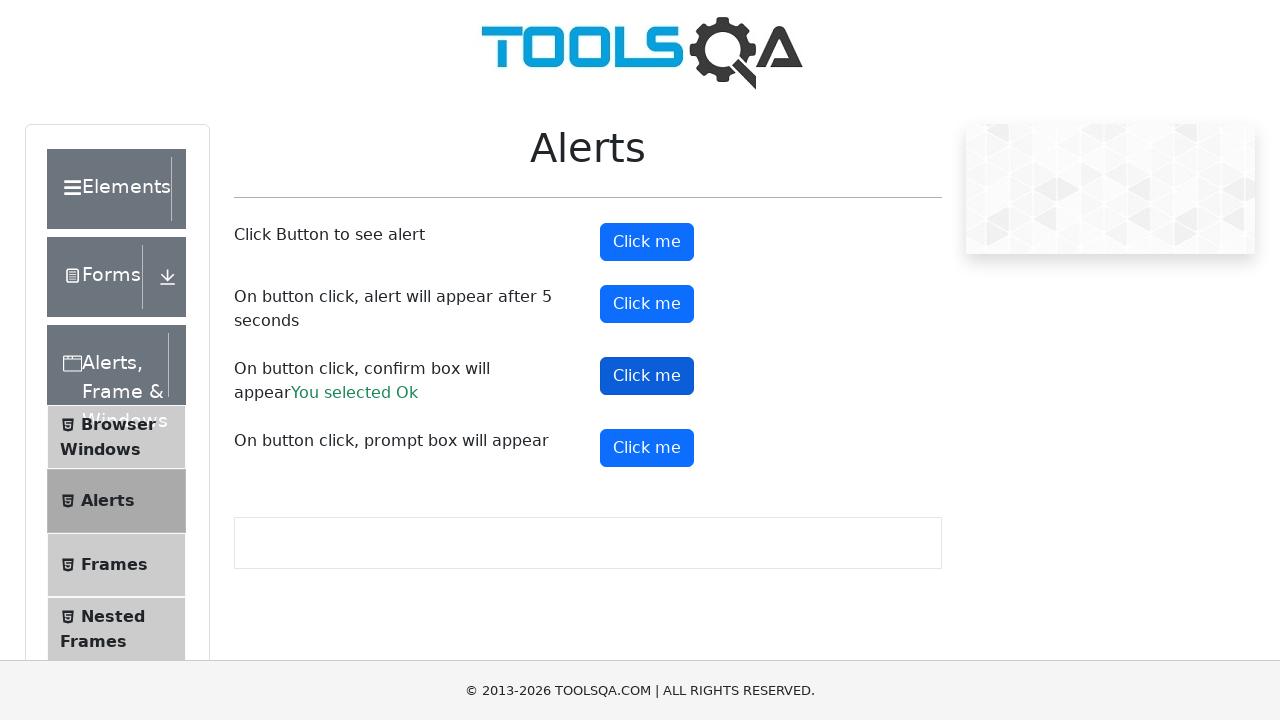

Waited 1 second before next action
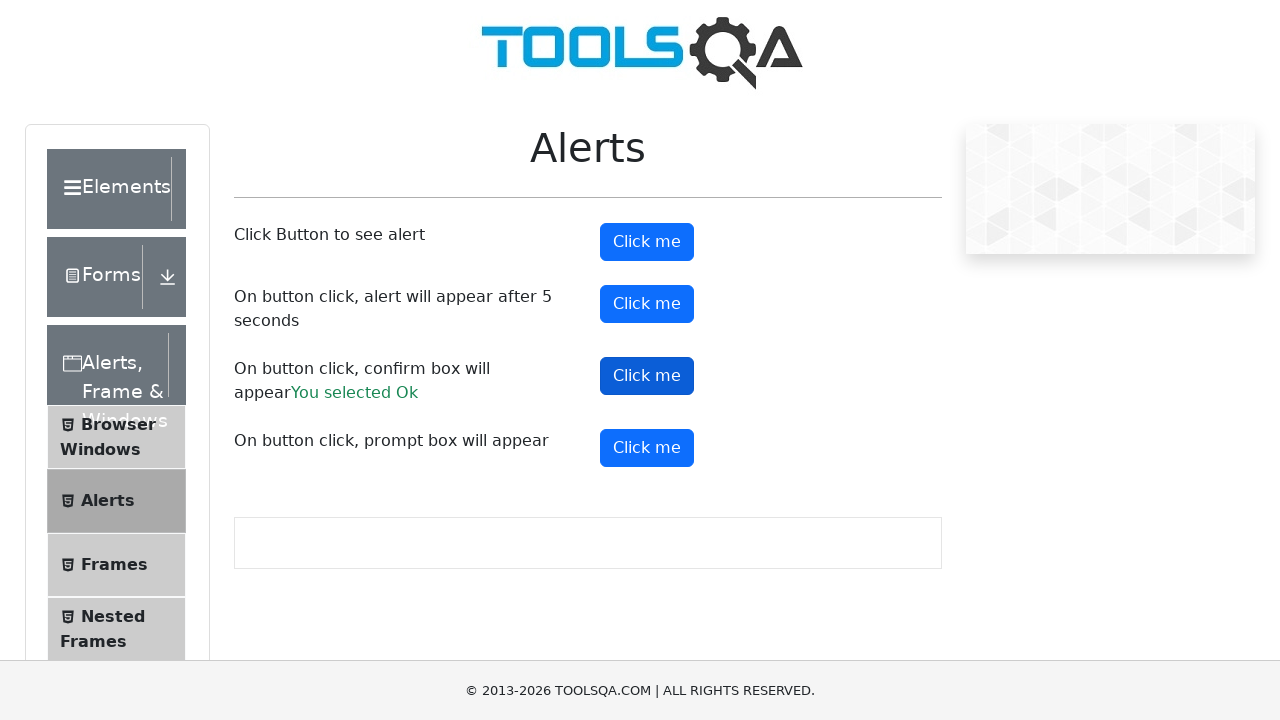

Clicked prompt button at (647, 448) on #promtButton
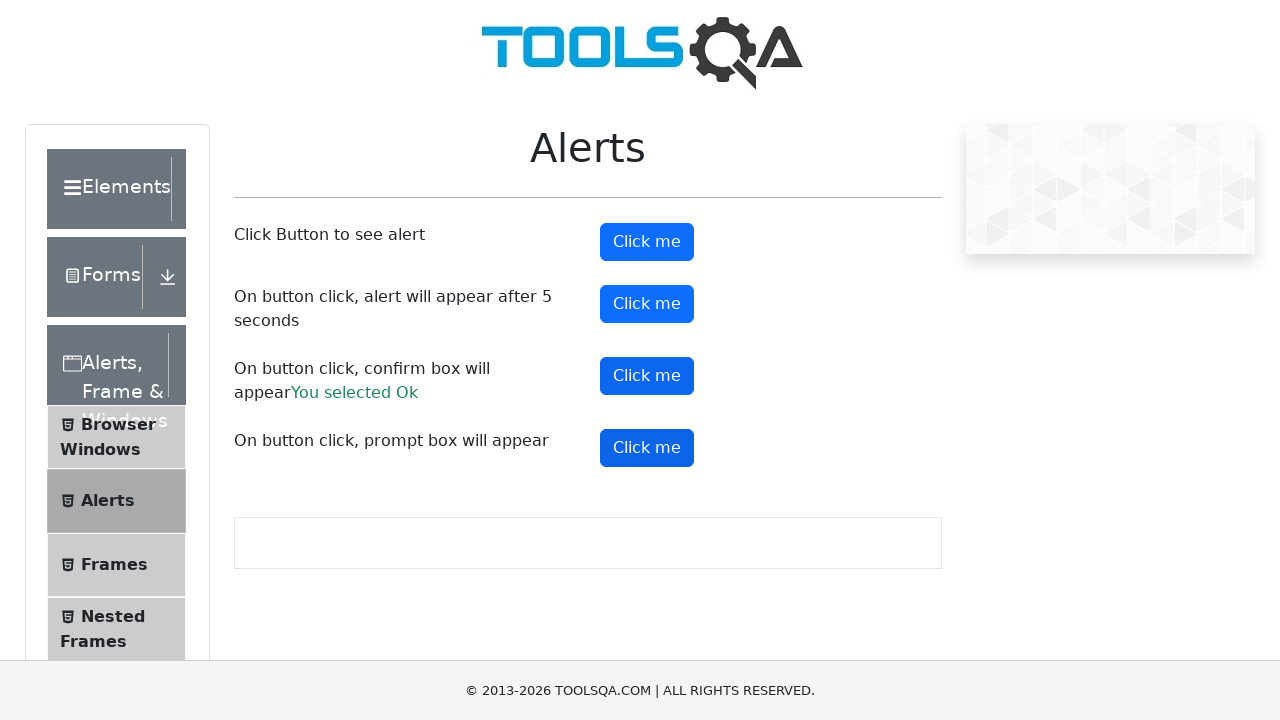

Accepted prompt dialog with text input 'swe'
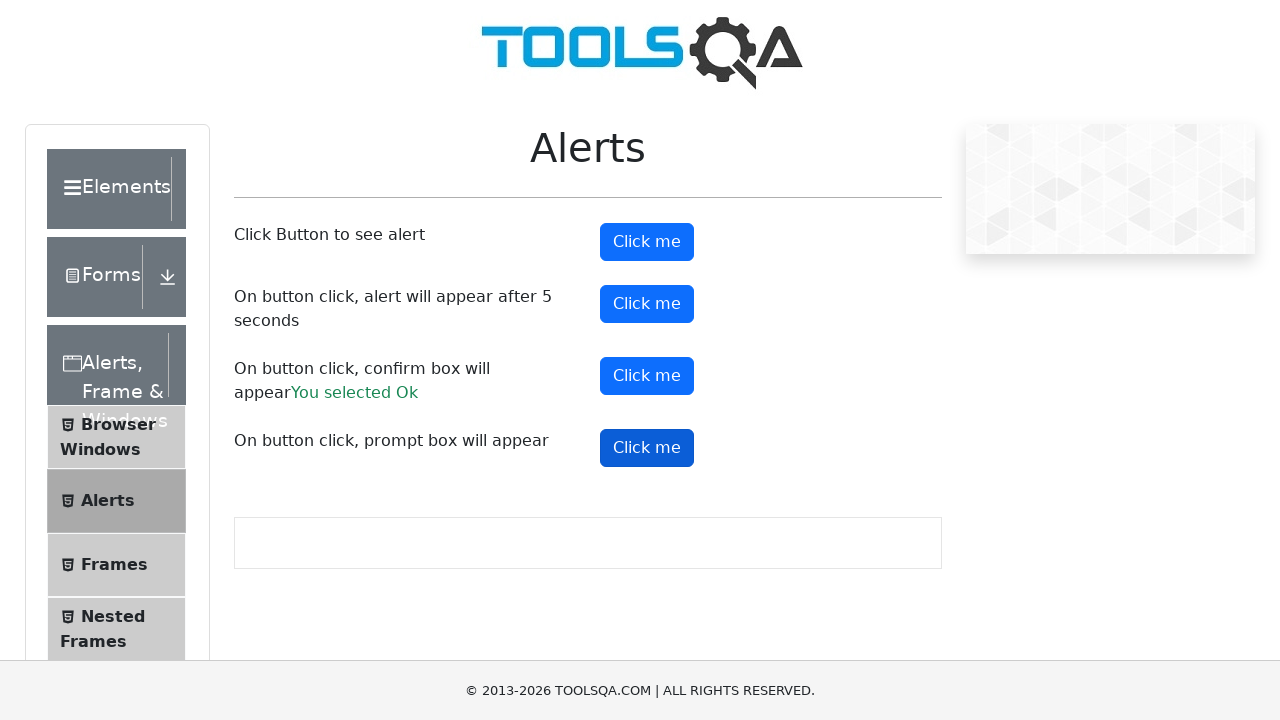

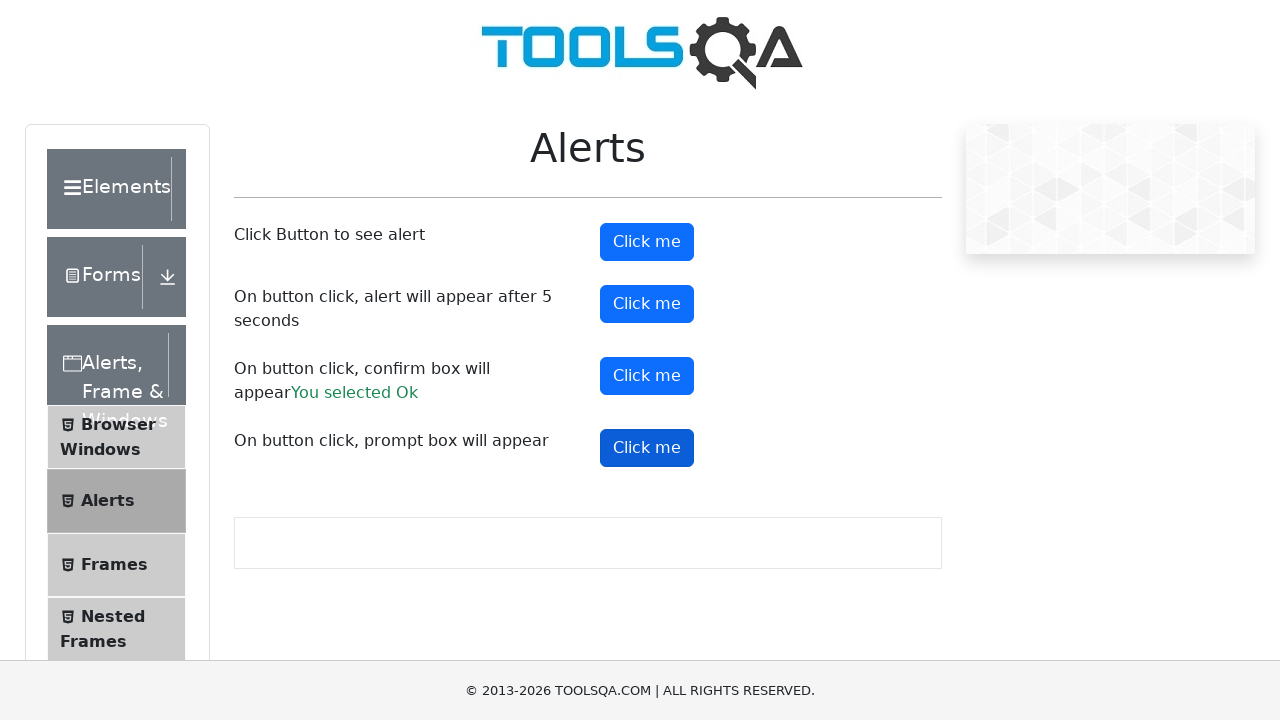